Opens Google Translate and enters Hebrew text into the translation input

Starting URL: https://translate.google.com

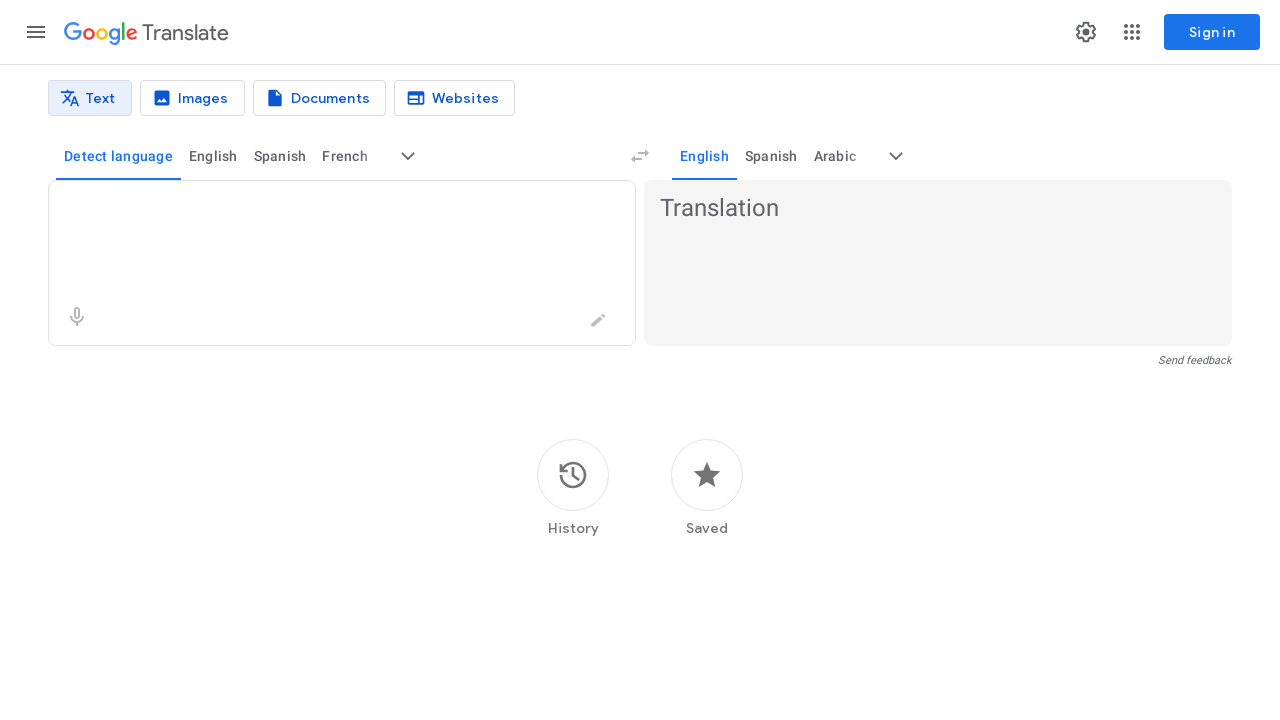

Entered Hebrew text 'שלום' into the translation input field on textarea[jsname='BJE2fc']
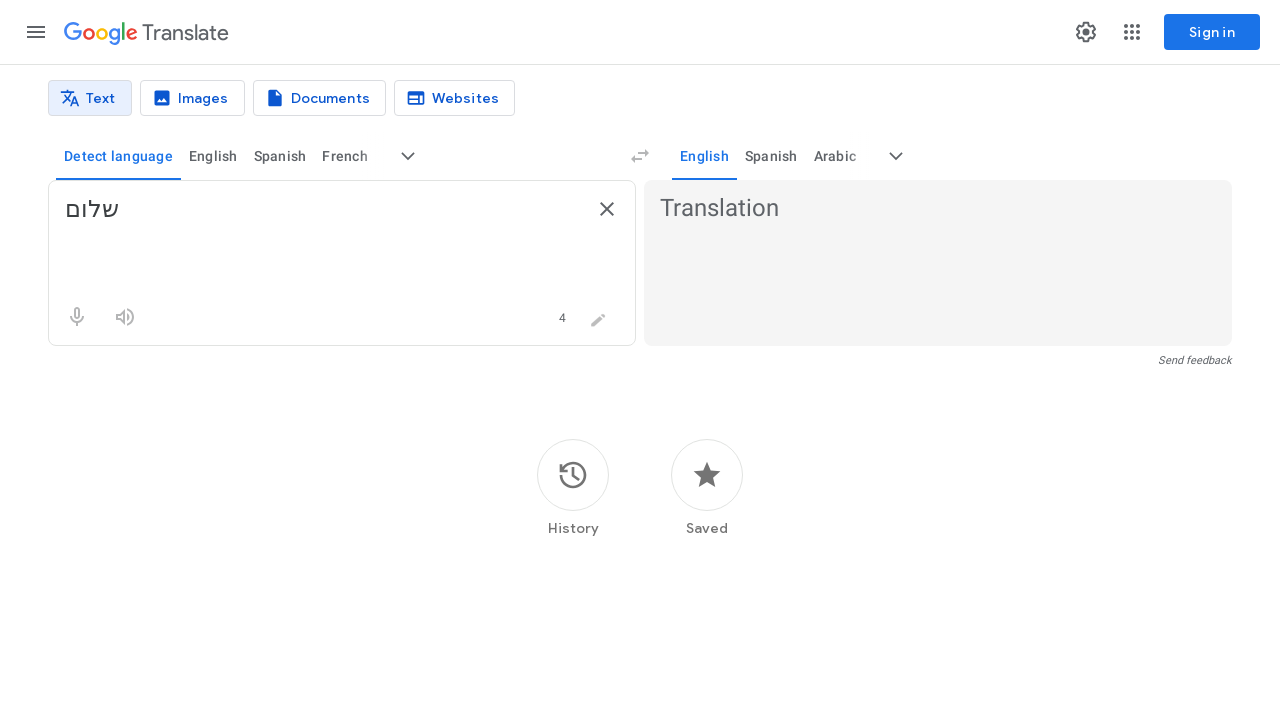

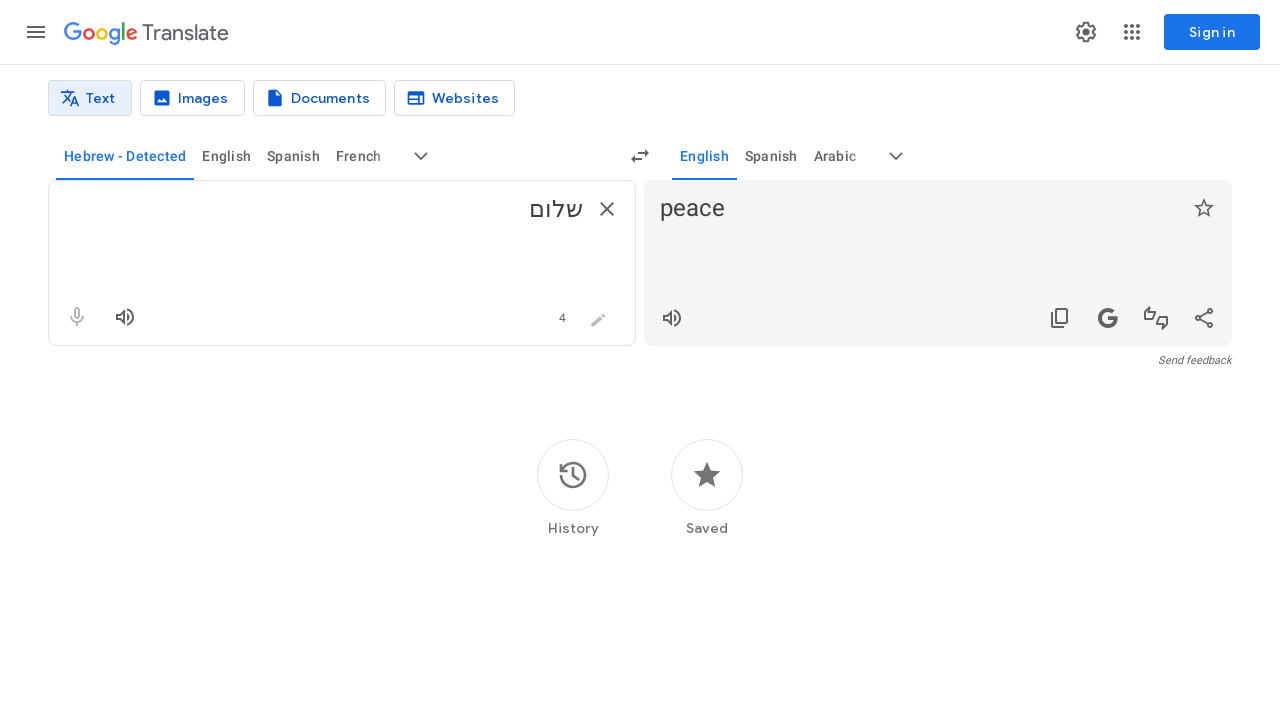